Navigates to Hepsiburada (Turkish e-commerce site) homepage to verify the page loads successfully

Starting URL: https://hepsiburada.com

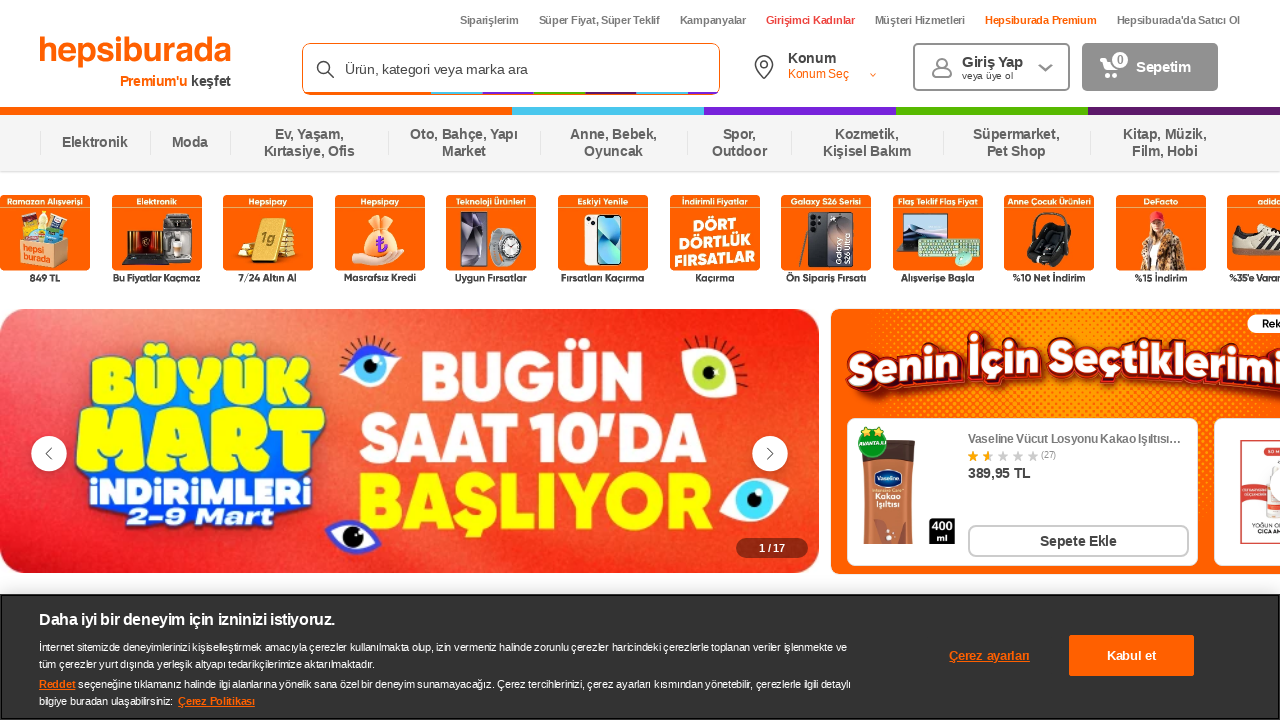

Hepsiburada homepage loaded - DOM content ready
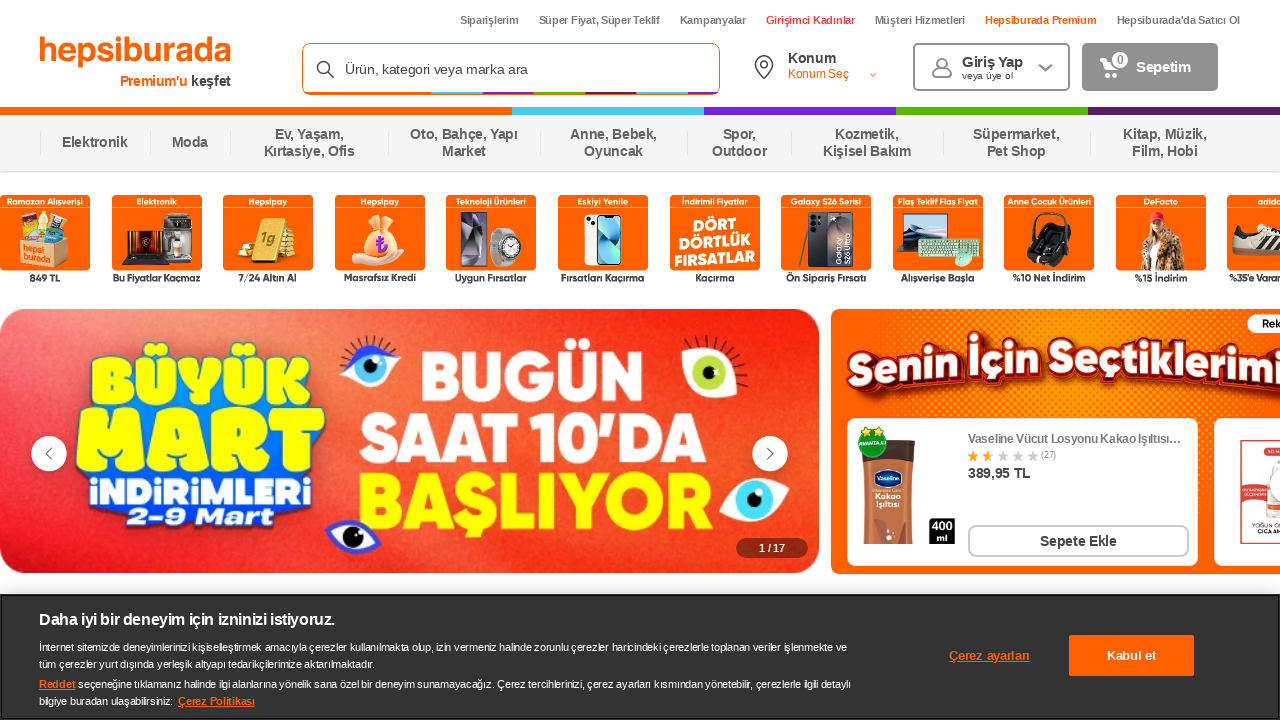

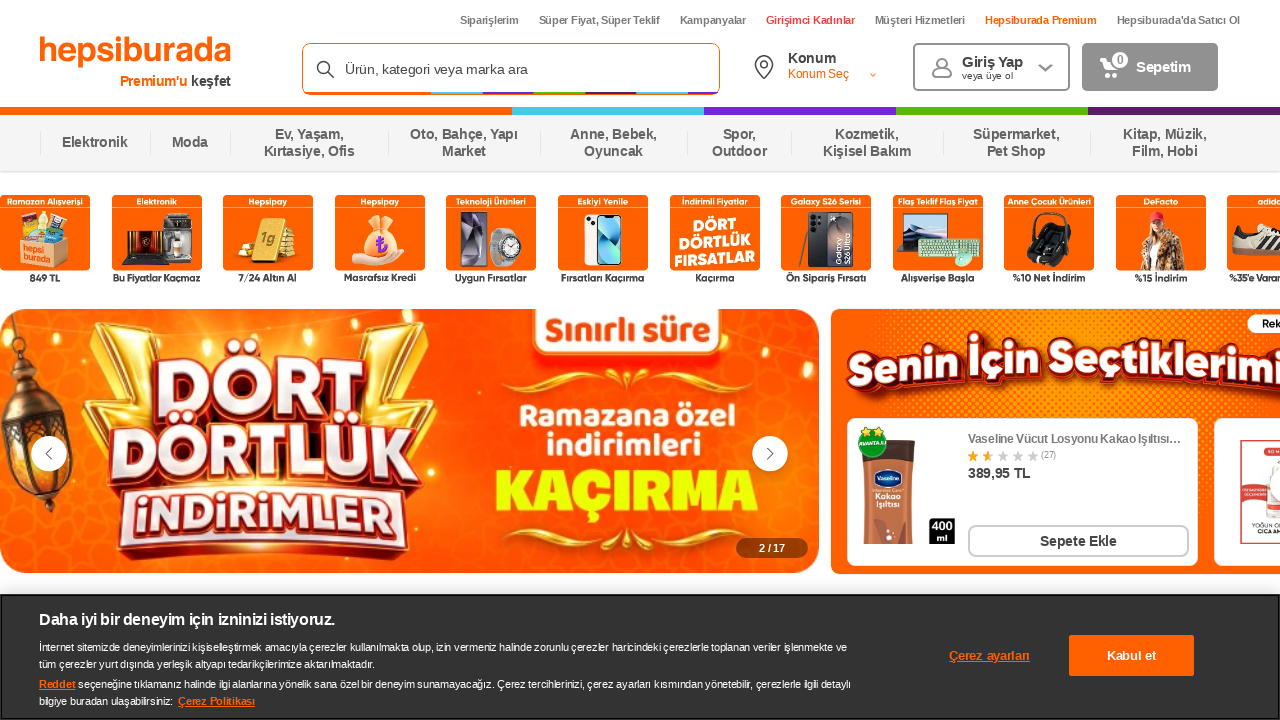